Tests a todo list application by adding multiple tasks to the list and verifying they are added successfully

Starting URL: https://training-support.net/webelements/todo-list

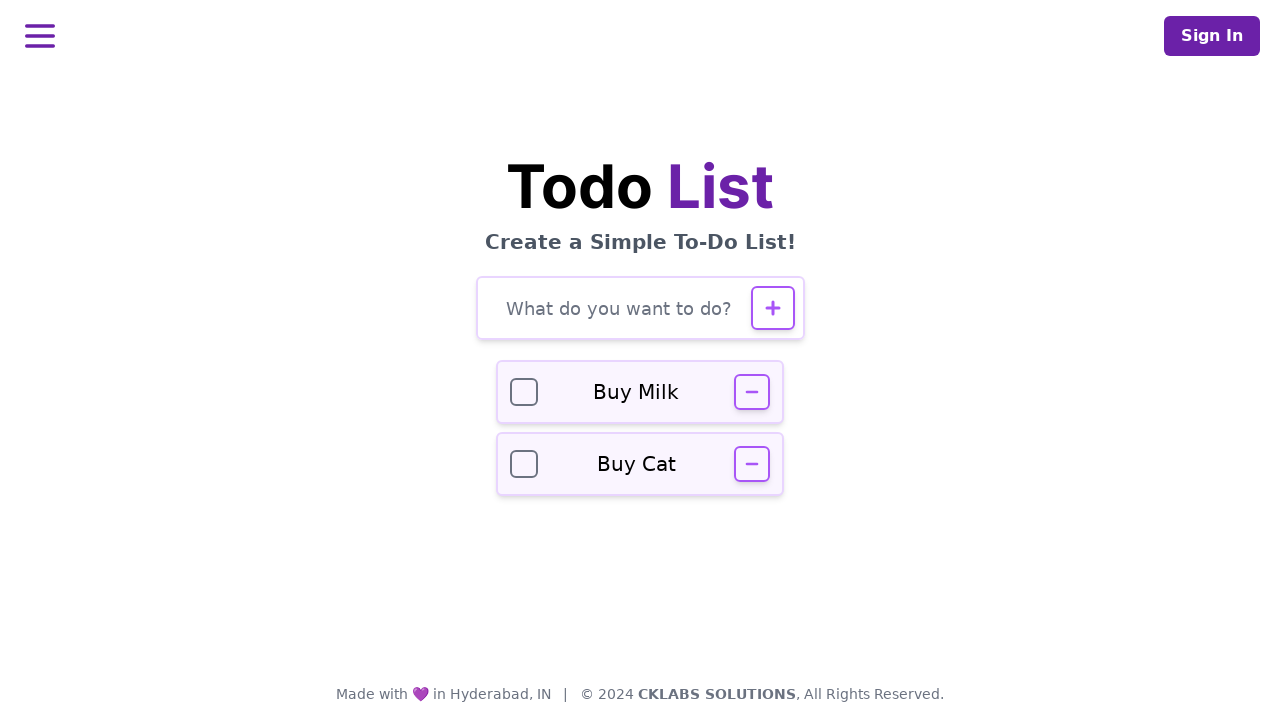

Filled todo input field with task: 'Buy groceries' on #todo-input
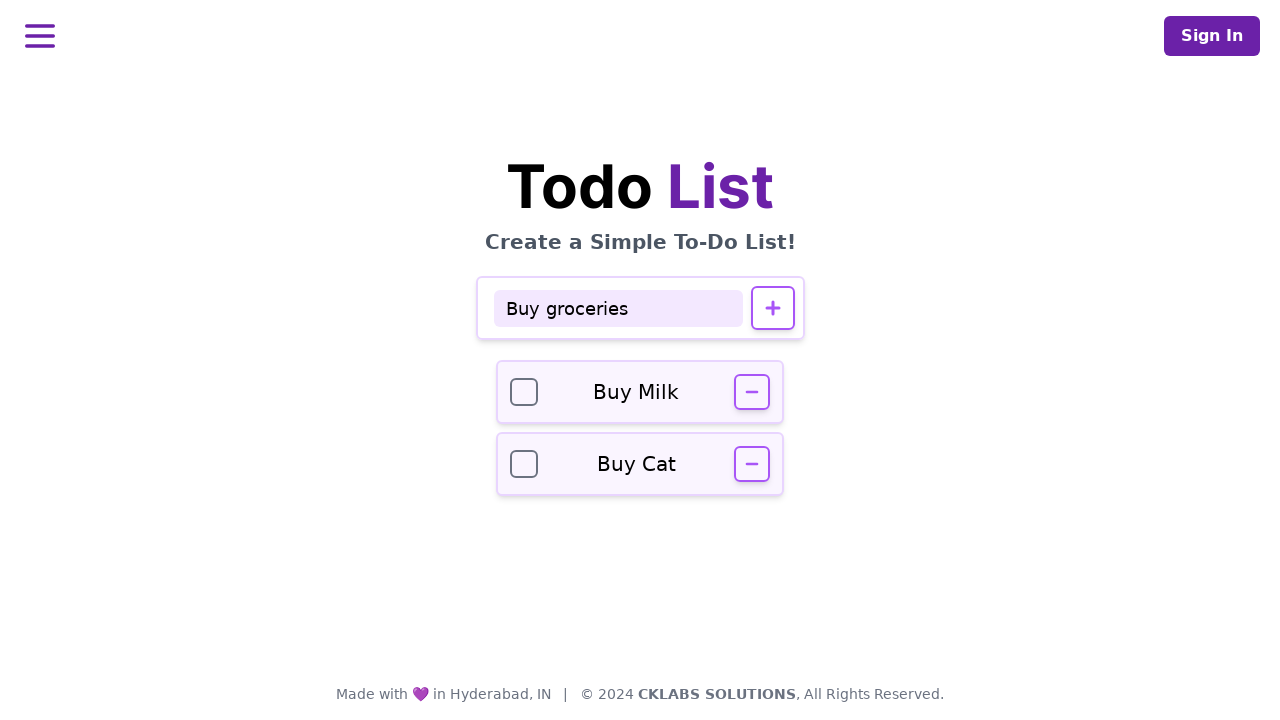

Clicked add button to add task: 'Buy groceries' at (772, 308) on #todo-add
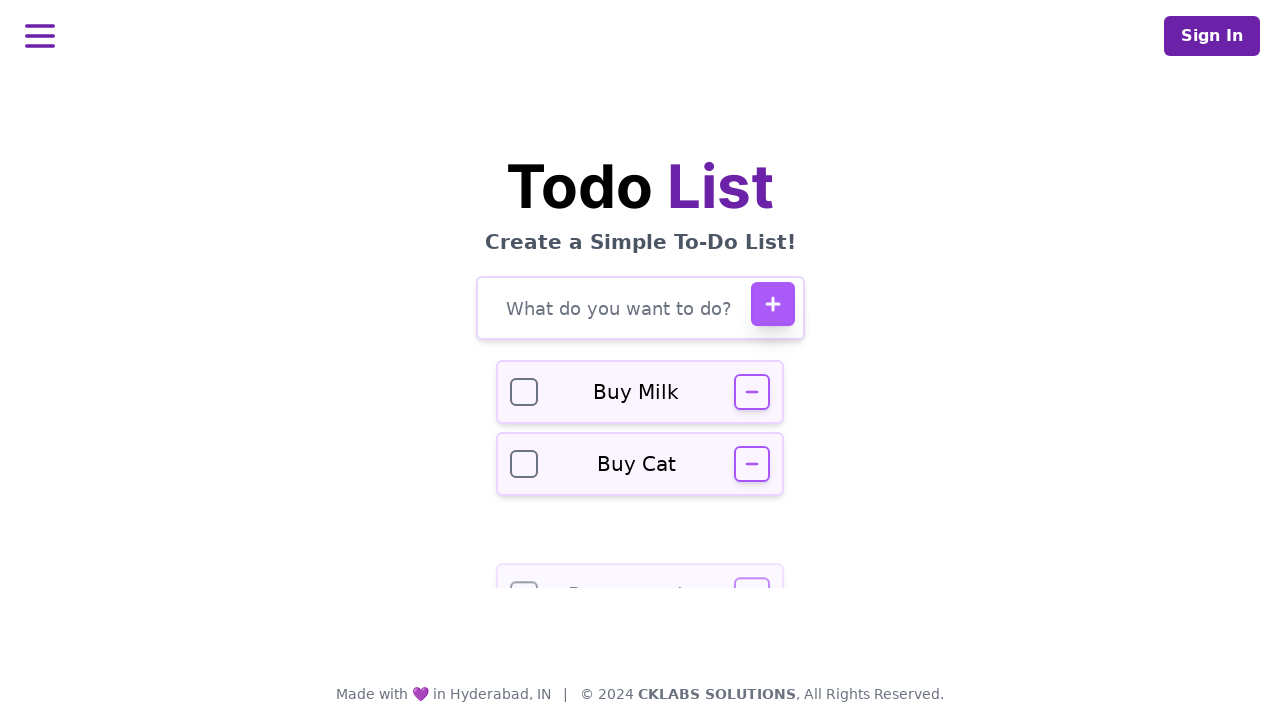

Waited for task 'Buy groceries' to be added to the list
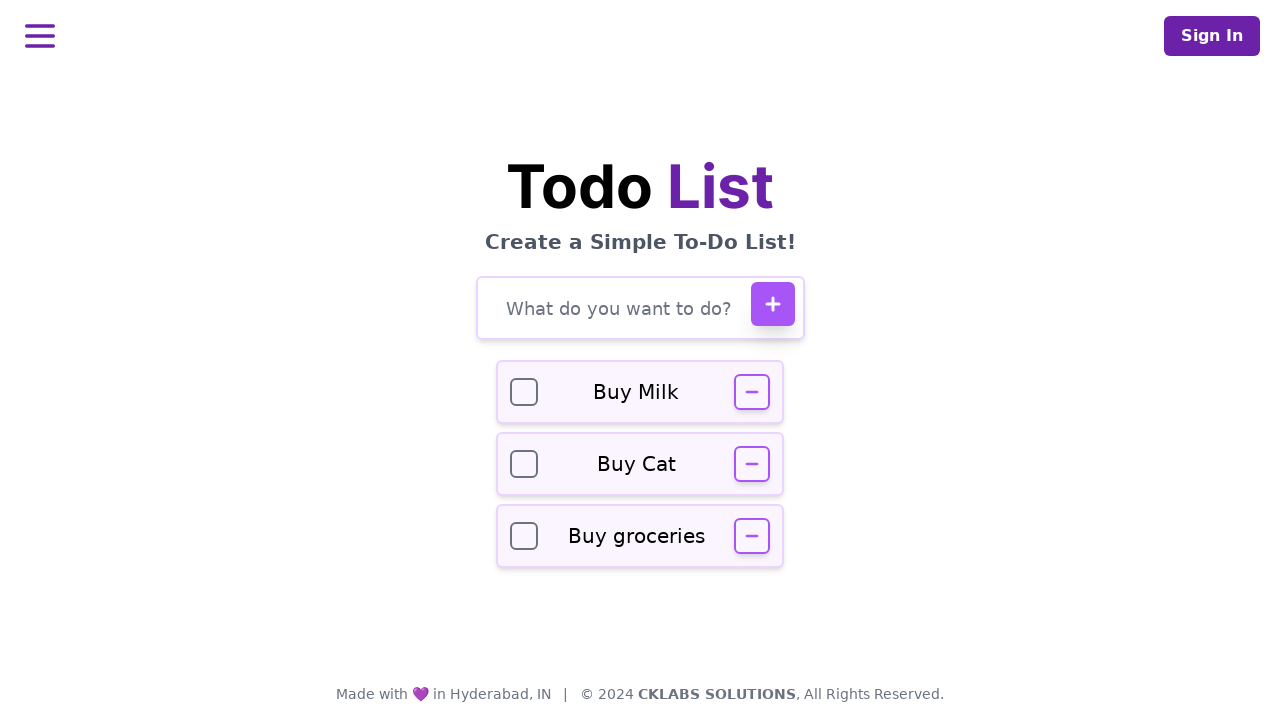

Filled todo input field with task: 'Finish project report' on #todo-input
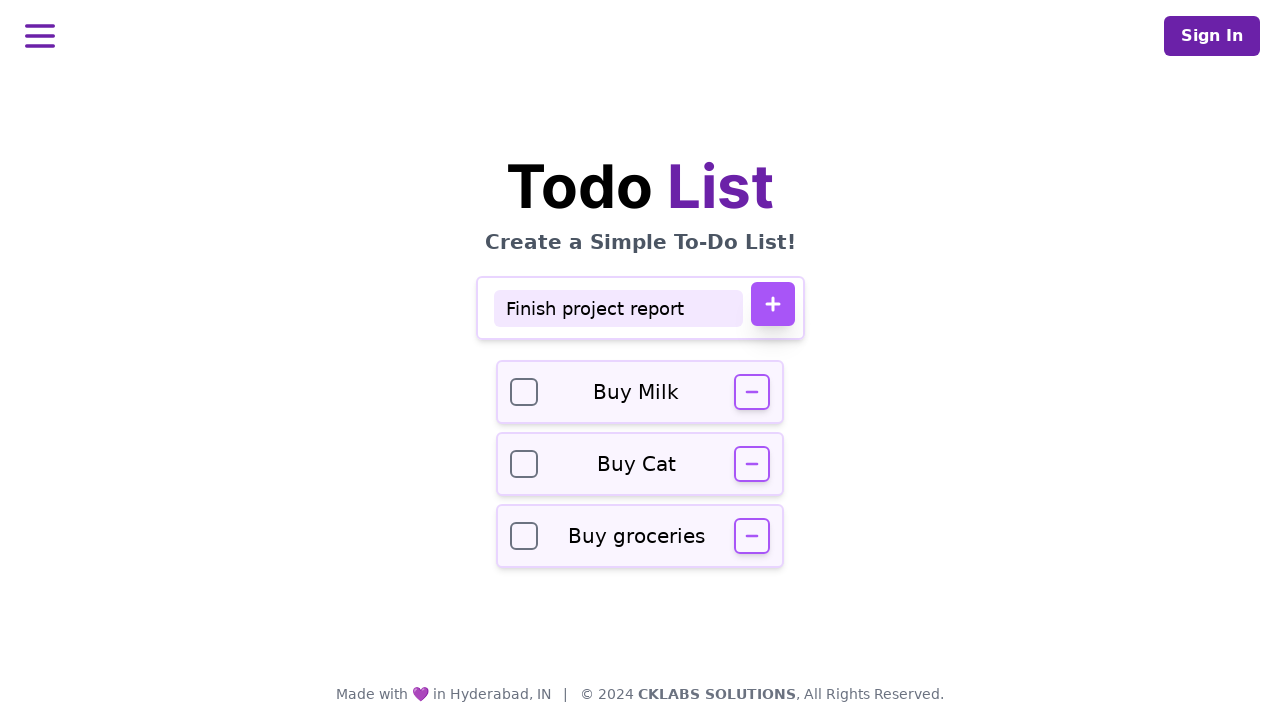

Clicked add button to add task: 'Finish project report' at (772, 304) on #todo-add
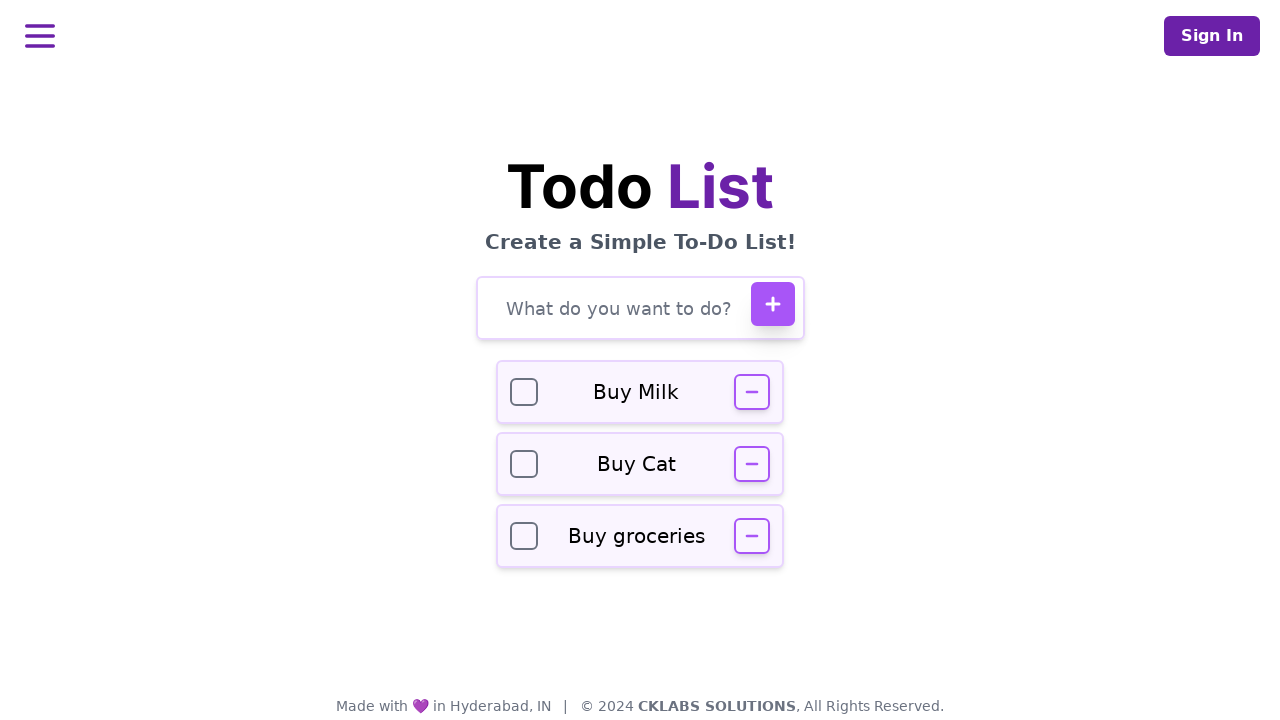

Waited for task 'Finish project report' to be added to the list
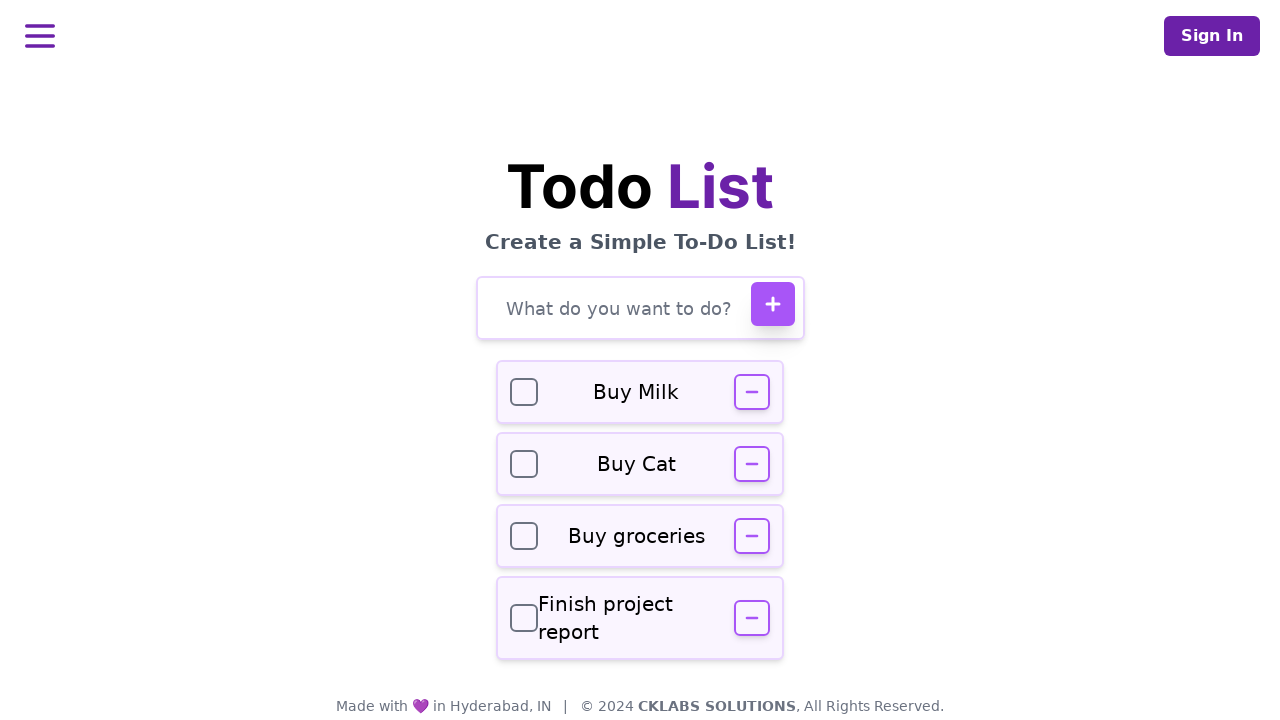

Filled todo input field with task: 'Call dentist' on #todo-input
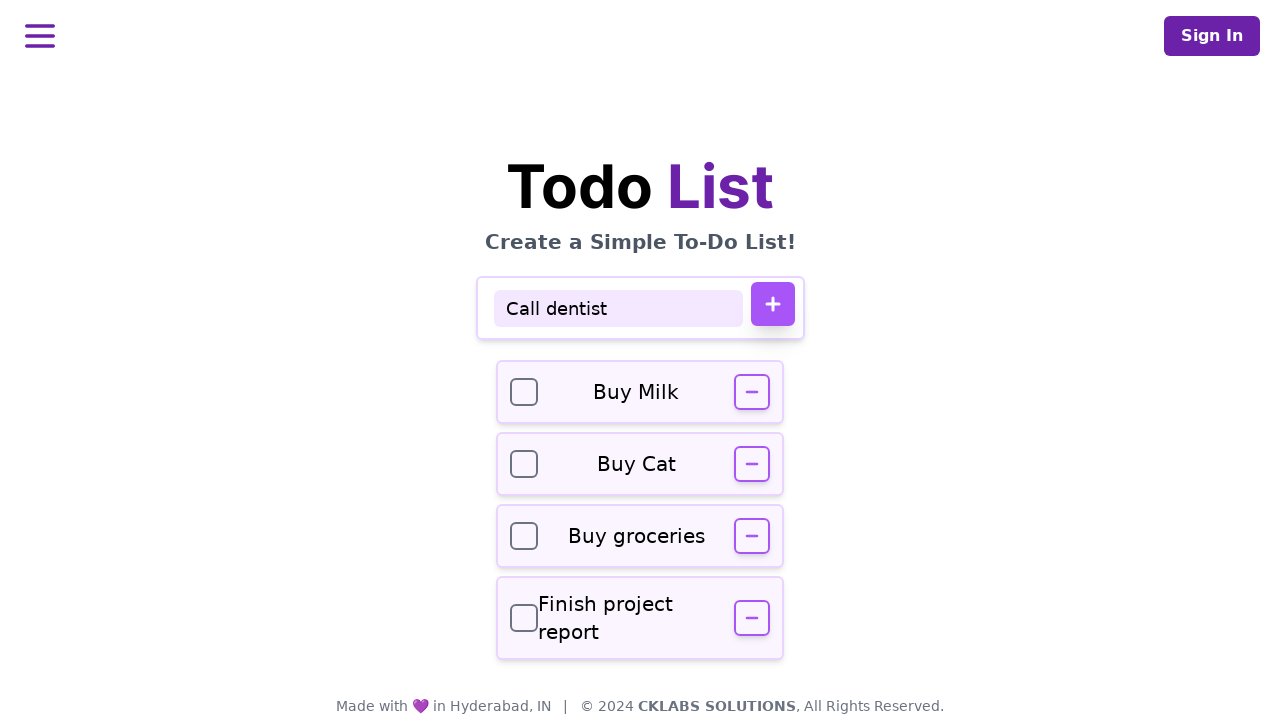

Clicked add button to add task: 'Call dentist' at (772, 304) on #todo-add
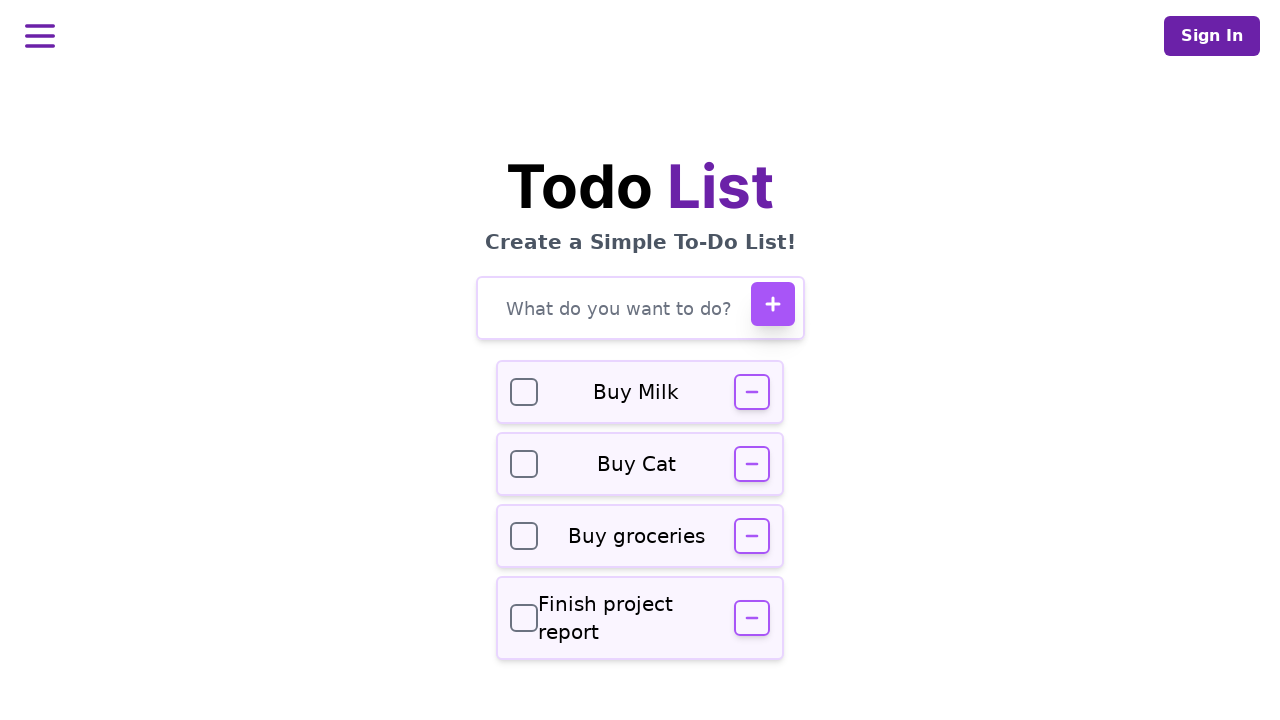

Waited for task 'Call dentist' to be added to the list
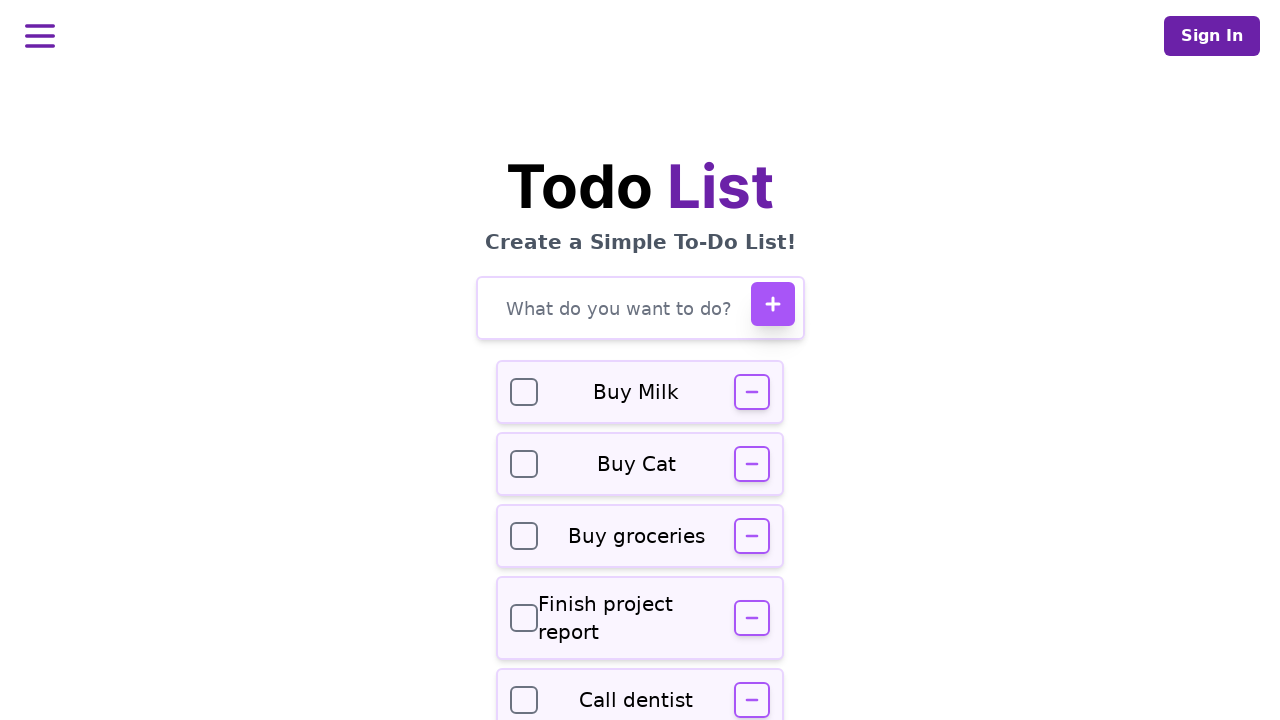

Verified todo input field is present and all tasks have been added
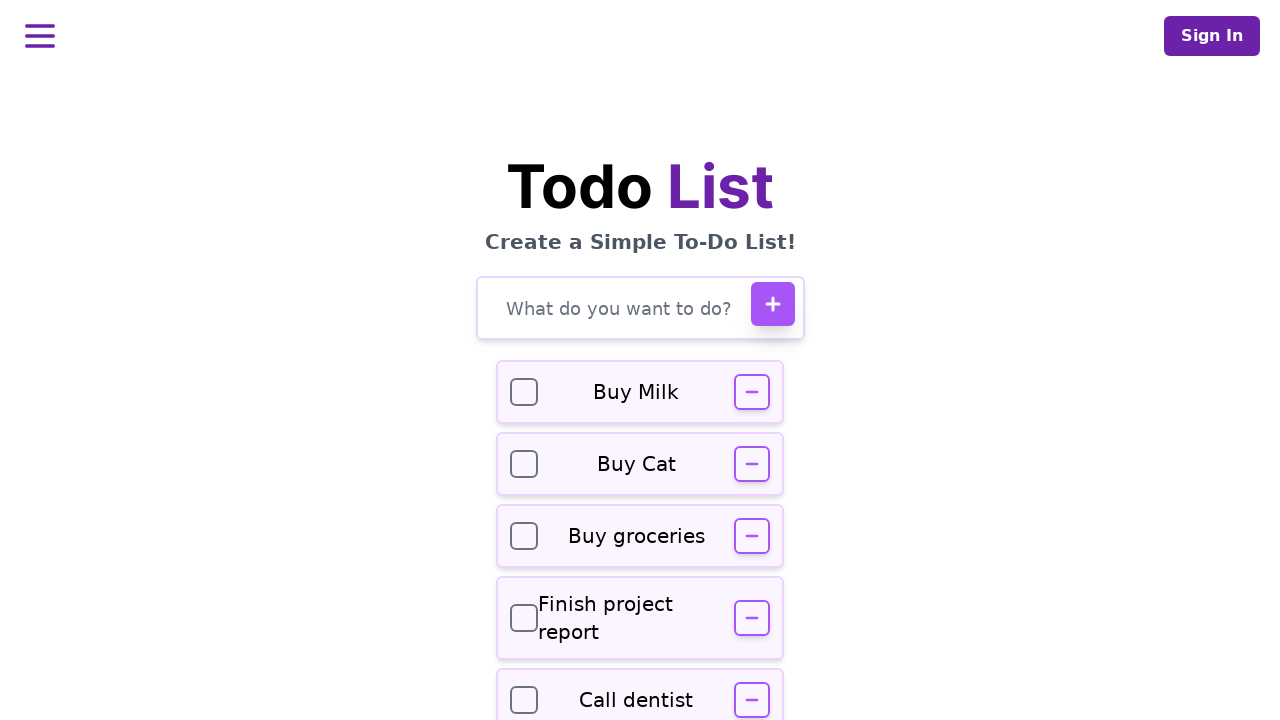

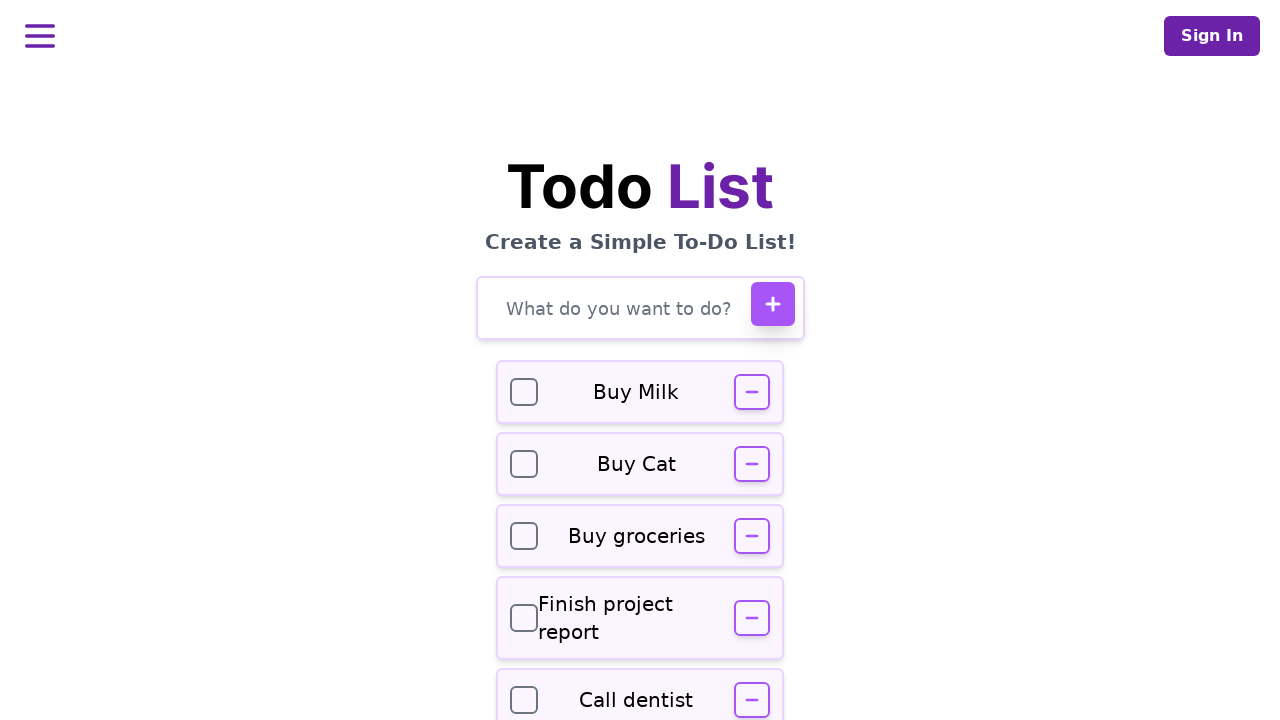